Tests clicking on the sign-in link on the Rediff homepage using CSS selector

Starting URL: https://rediff.com

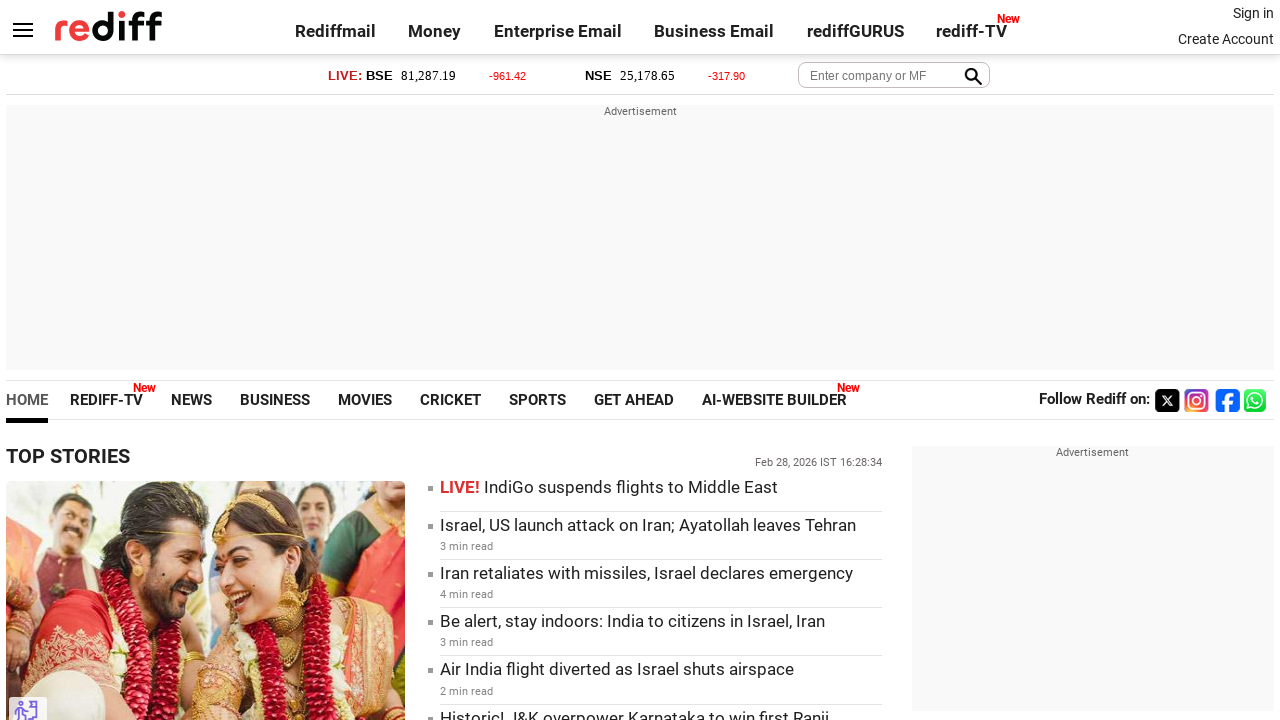

Navigated to Rediff homepage
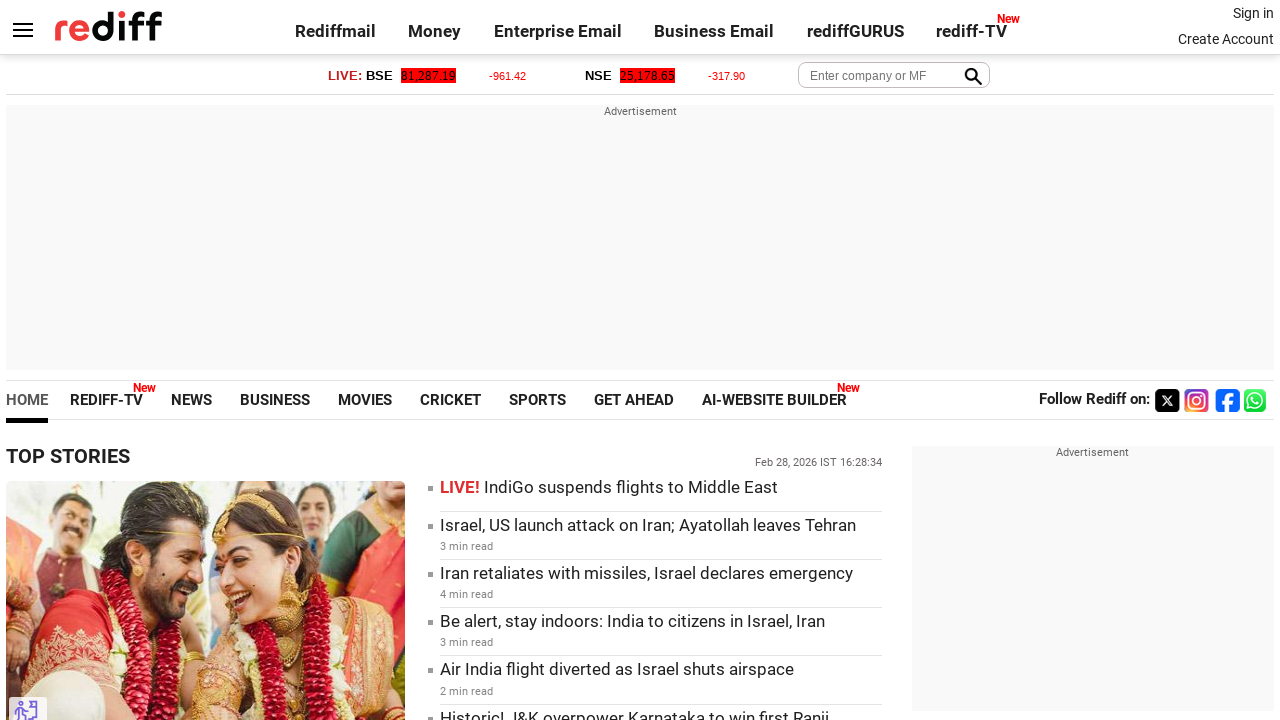

Clicked on the sign-in link using CSS selector 'a.signin' at (1253, 13) on a.signin
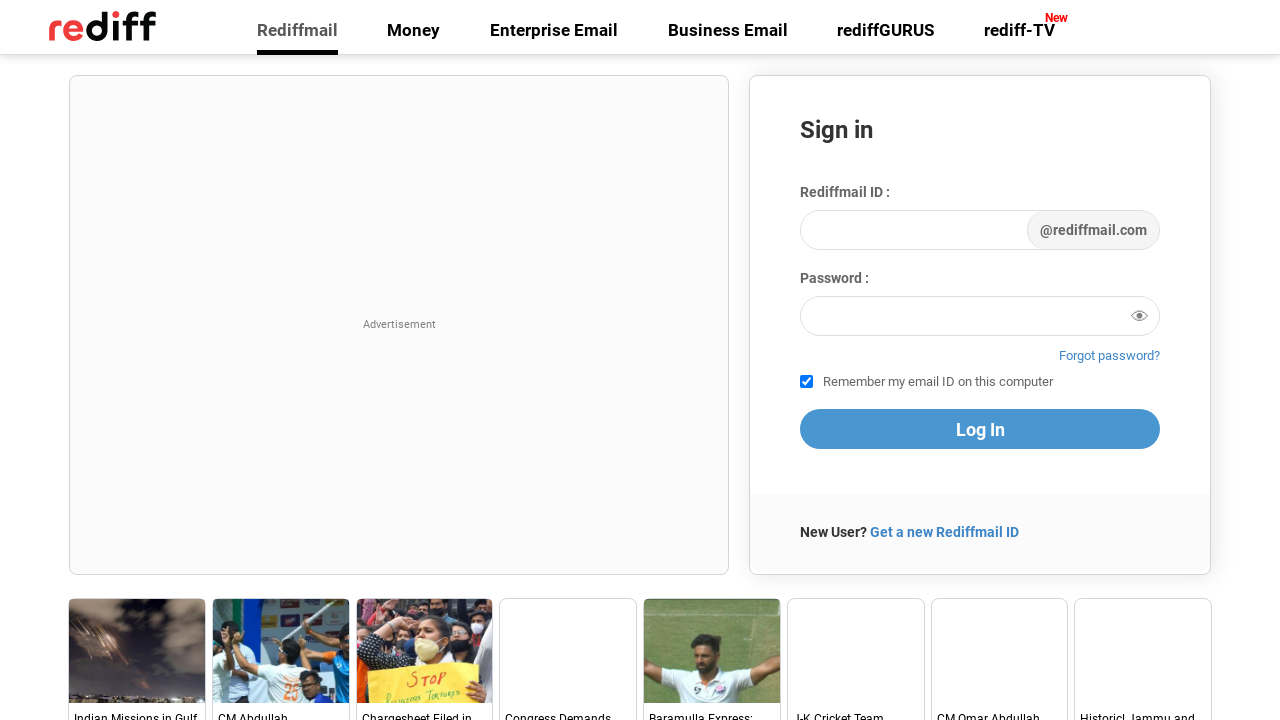

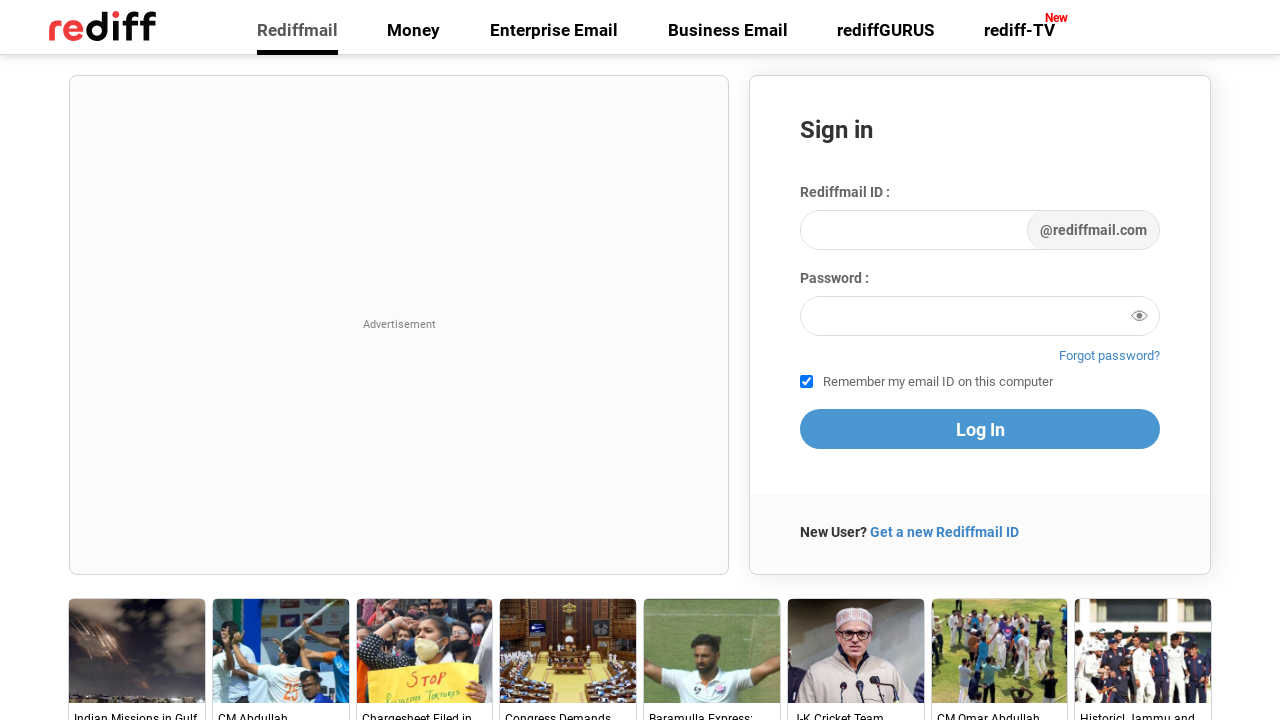